Tests double-click functionality by navigating to a page and performing a double-click action on a button containing the text "Double".

Starting URL: https://omrbranch.com/softwaretestingtraininginchennaiomr

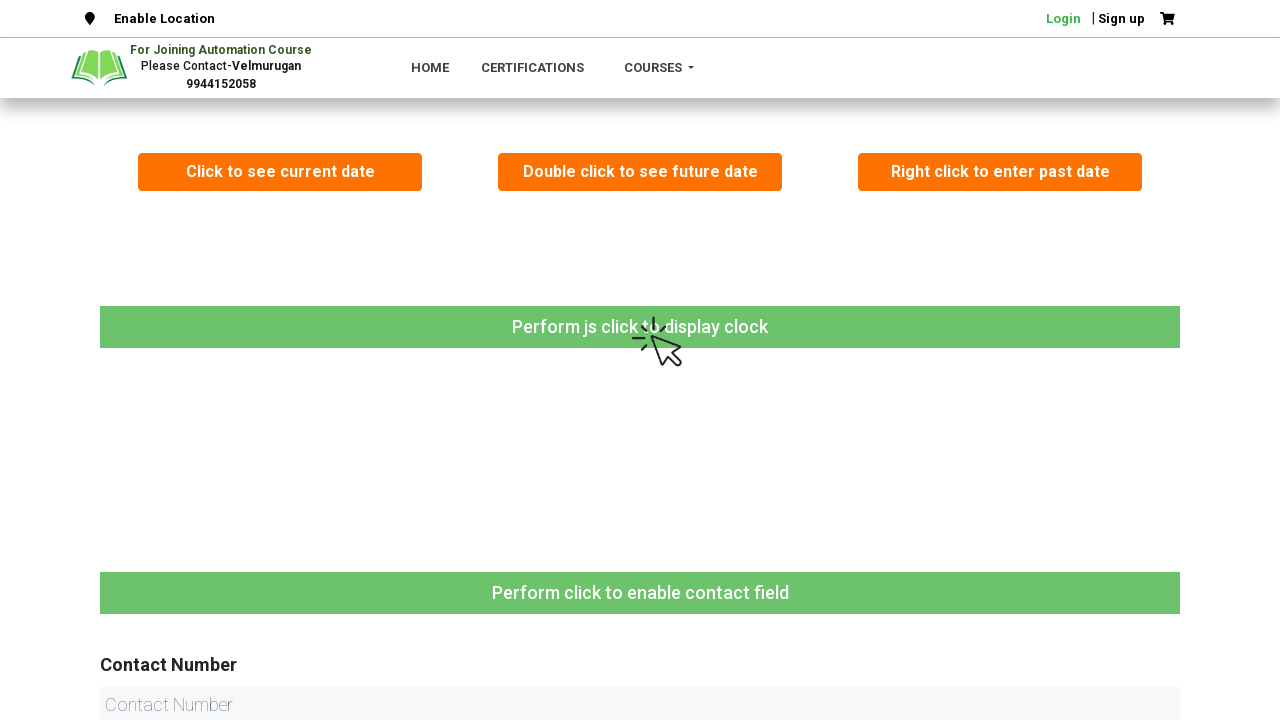

Navigated to OMR Branch software testing training page
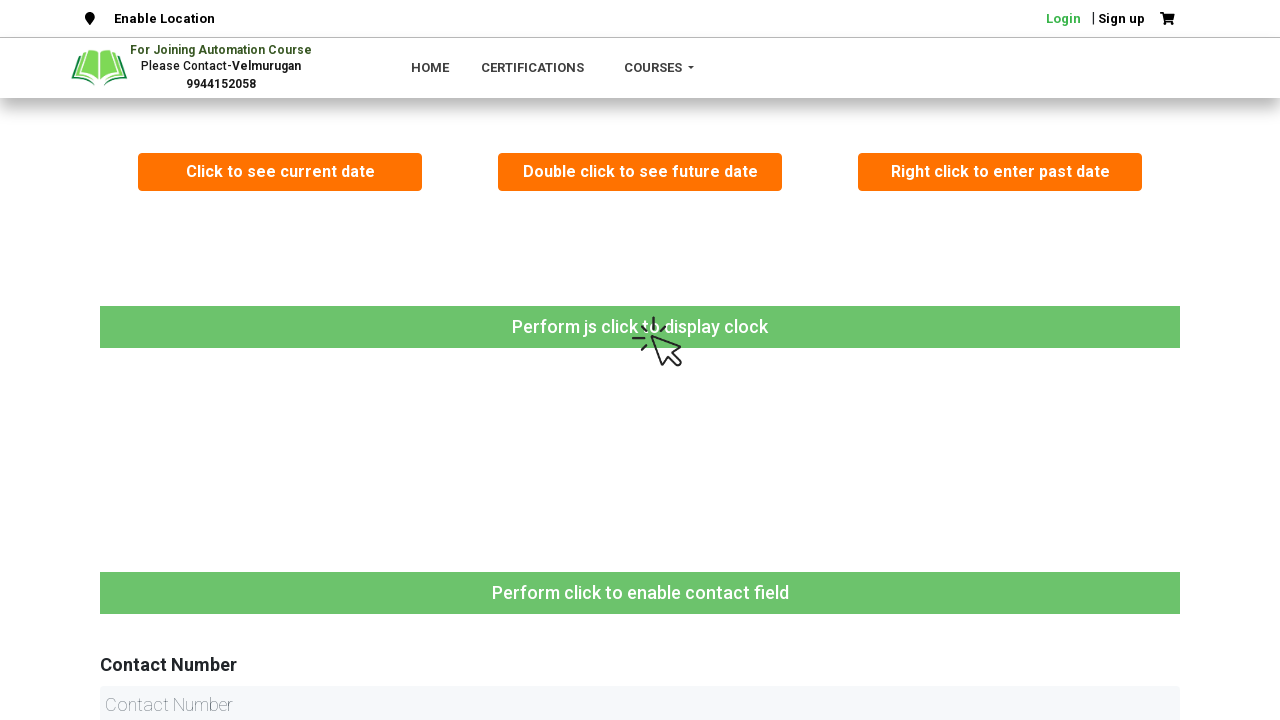

Double-clicked the 'Double' button at (640, 172) on xpath=//button[contains(text(), 'Double')]
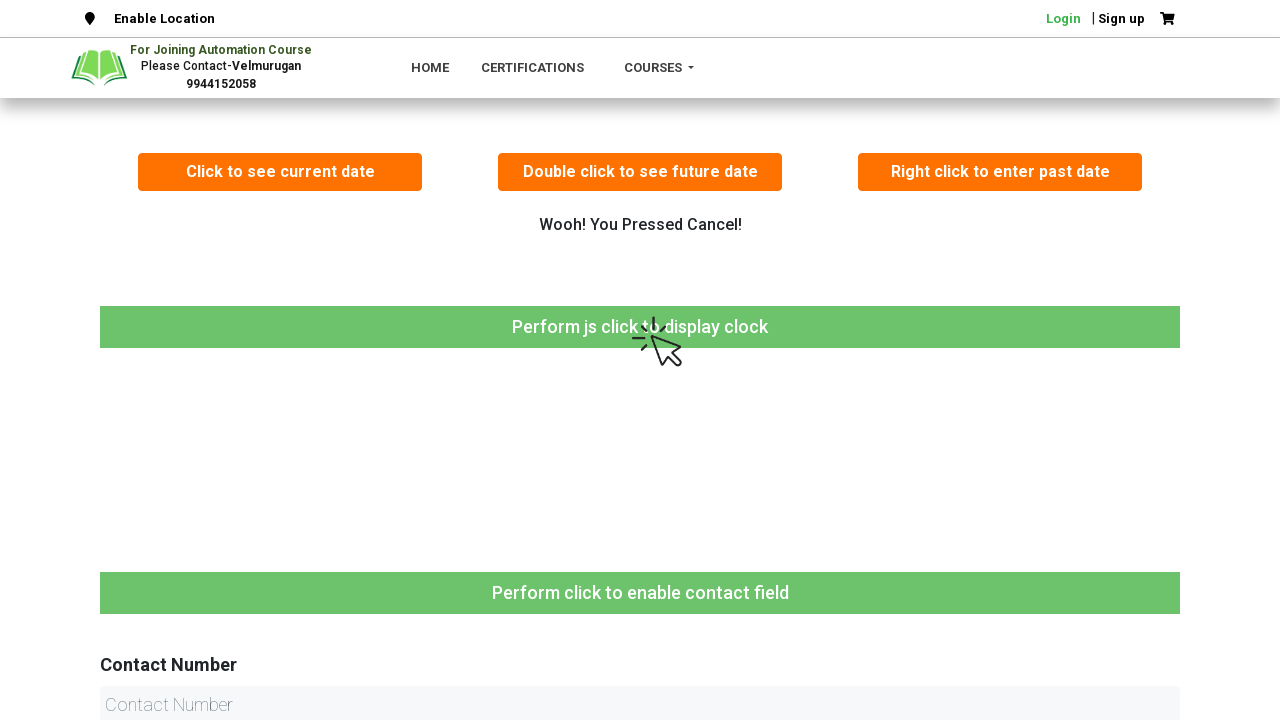

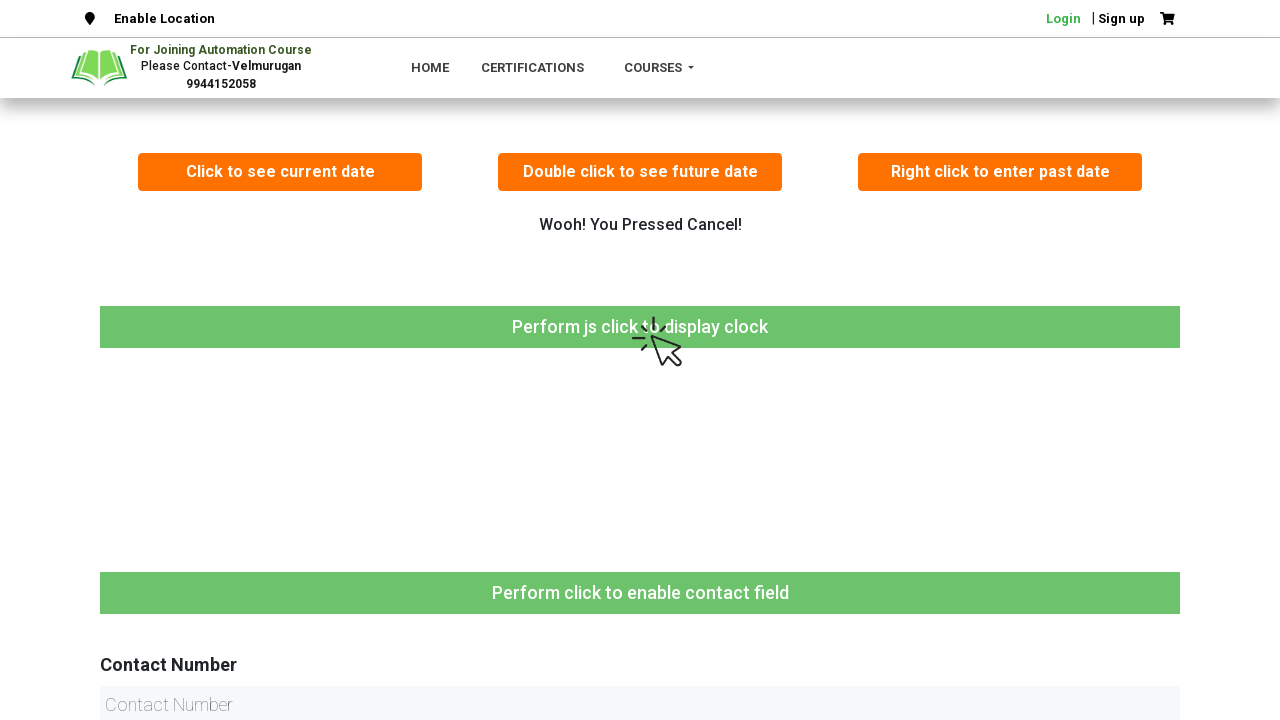